Tests frame and alert handling by switching to a frame, selecting an option from dropdown that triggers an alert, and verifying the alert text

Starting URL: https://www.hyrtutorials.com/p/frames-practice.html

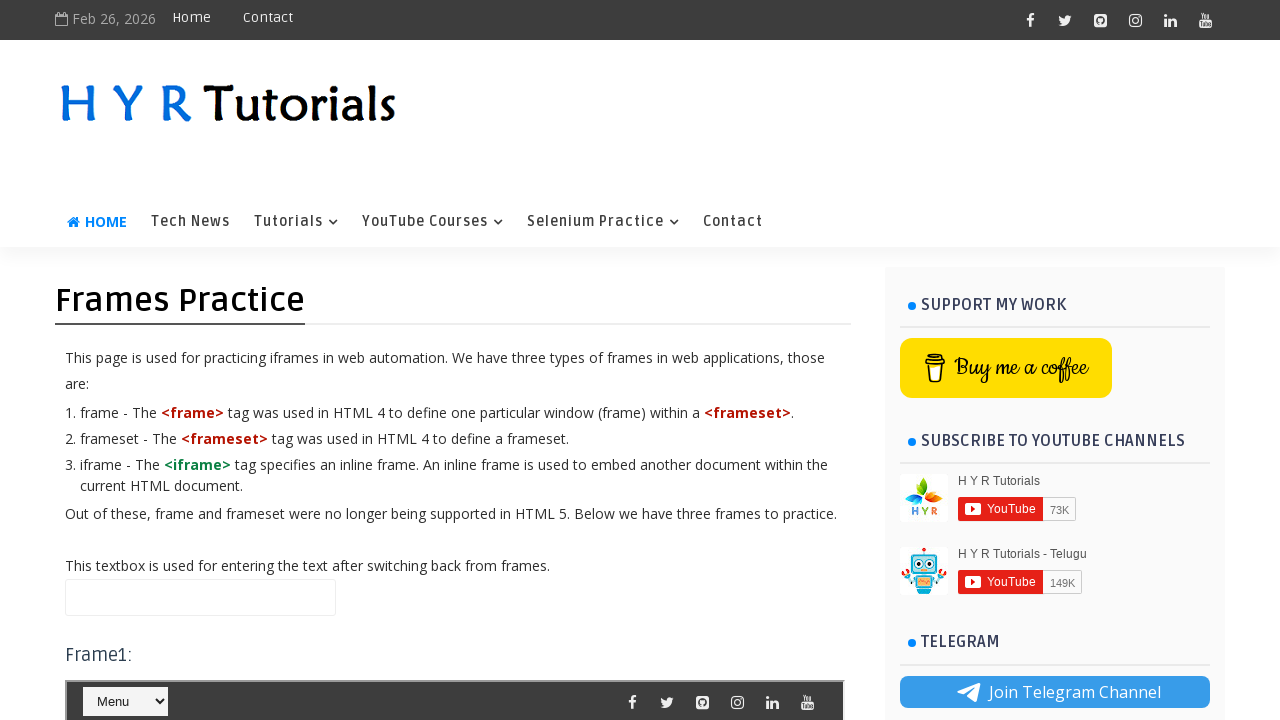

Waited for iframe#frm1 to be visible
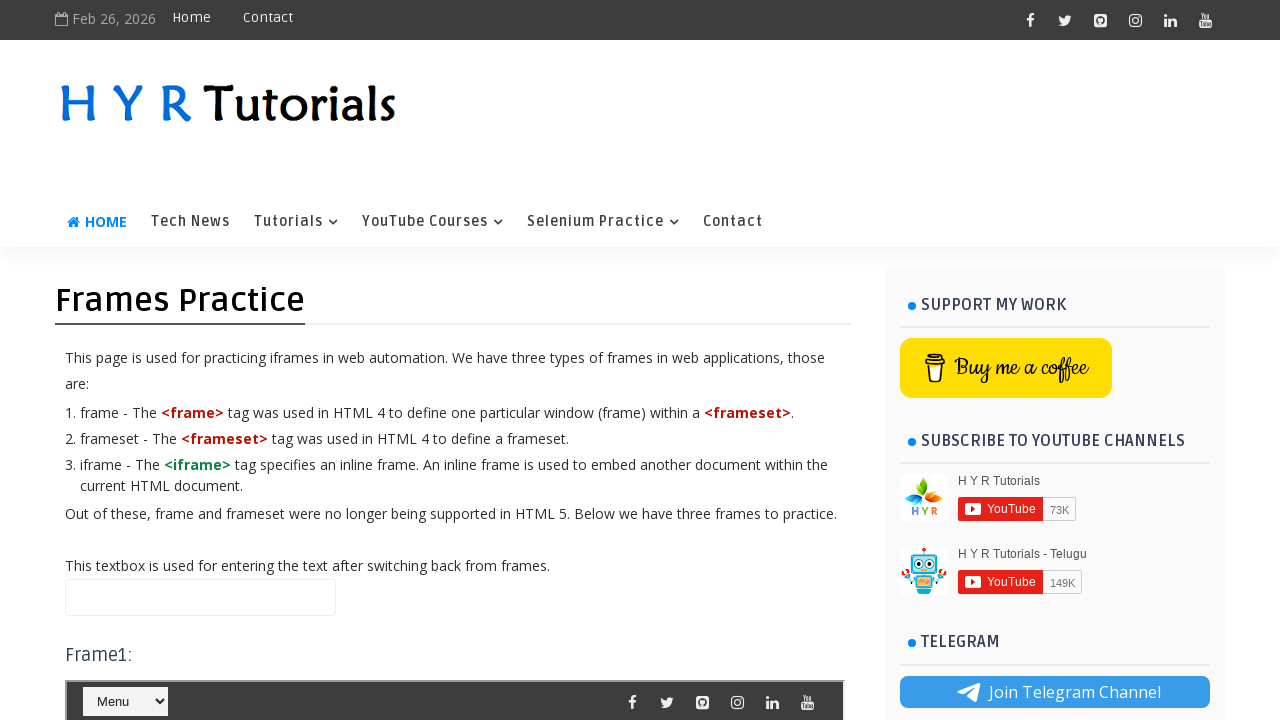

Located and switched to iframe#frm1
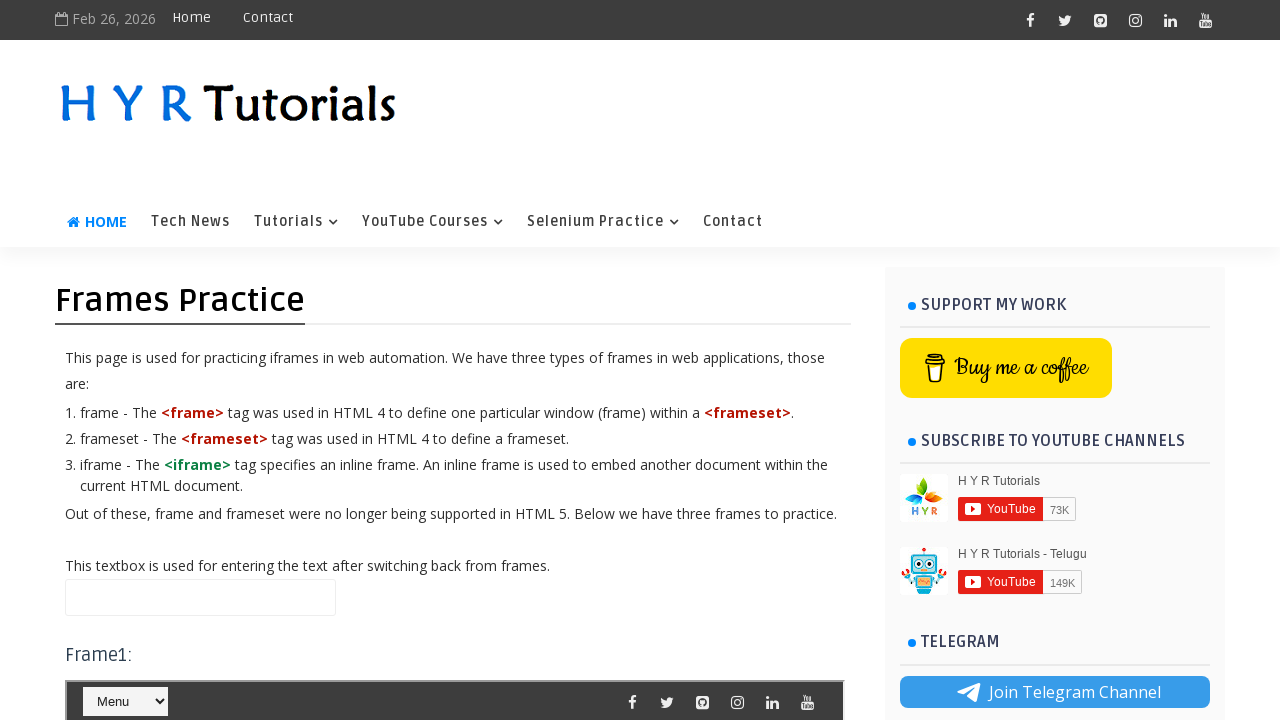

Scrolled dropdown #selectnav1 into view
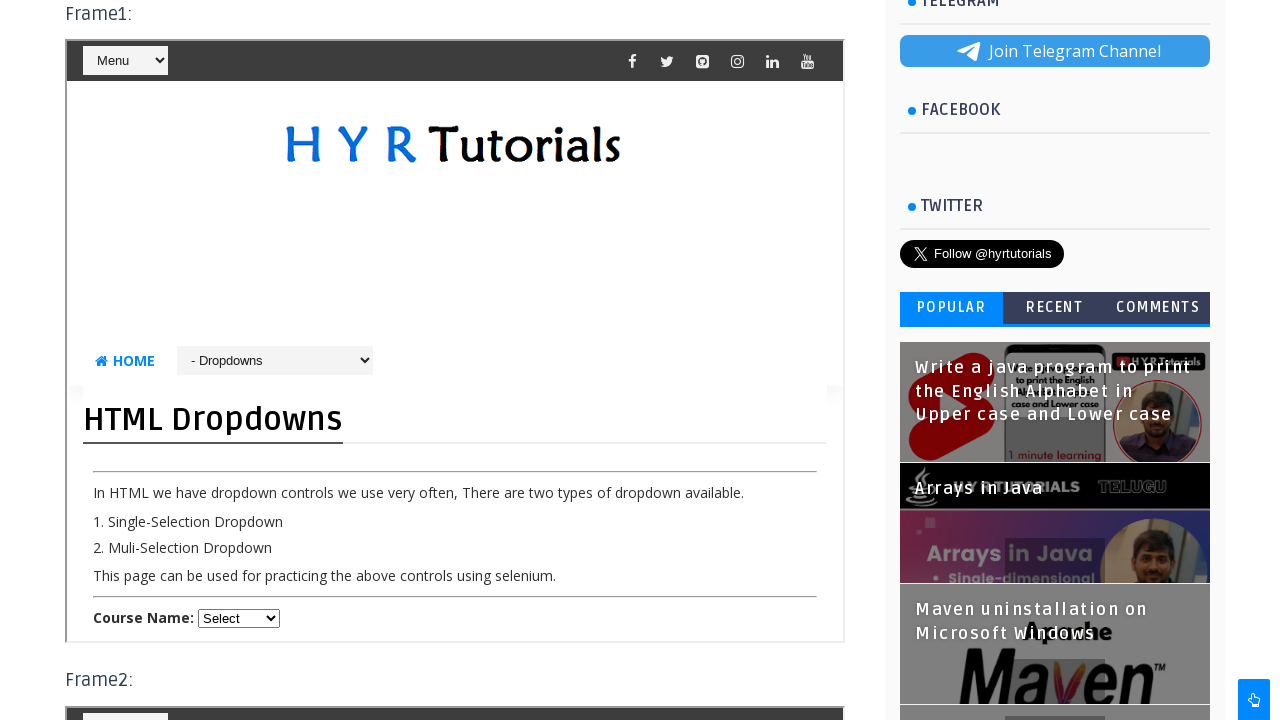

Selected '- Alerts' option from dropdown #selectnav1 on iframe#frm1 >> internal:control=enter-frame >> #selectnav1
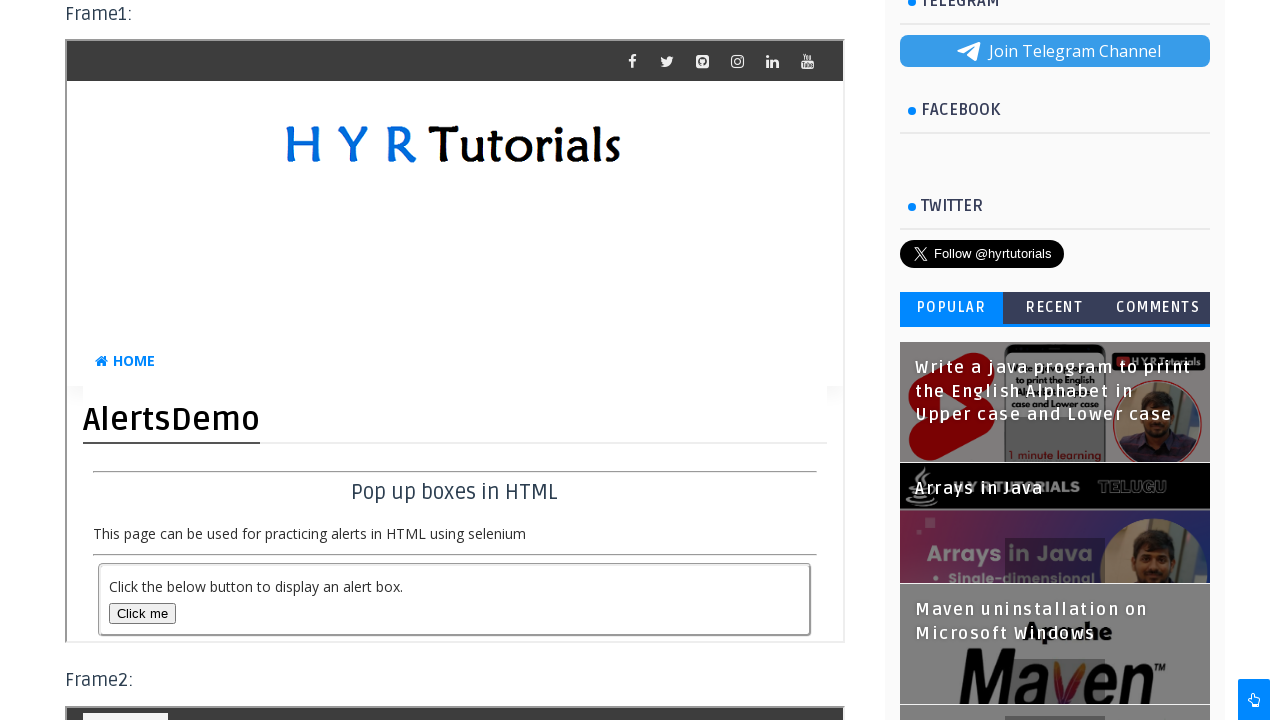

Clicked alert button #alertBox to trigger alert at (142, 613) on iframe#frm1 >> internal:control=enter-frame >> button#alertBox
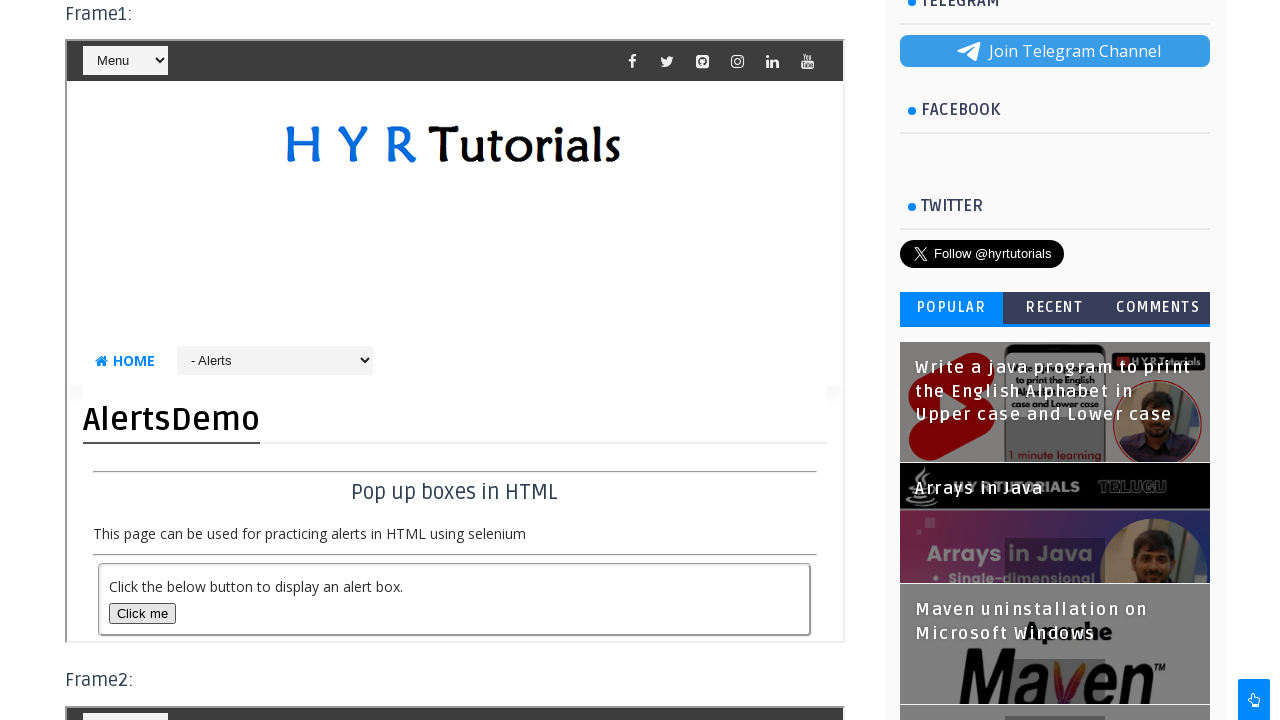

Set up alert dialog handler to accept alerts
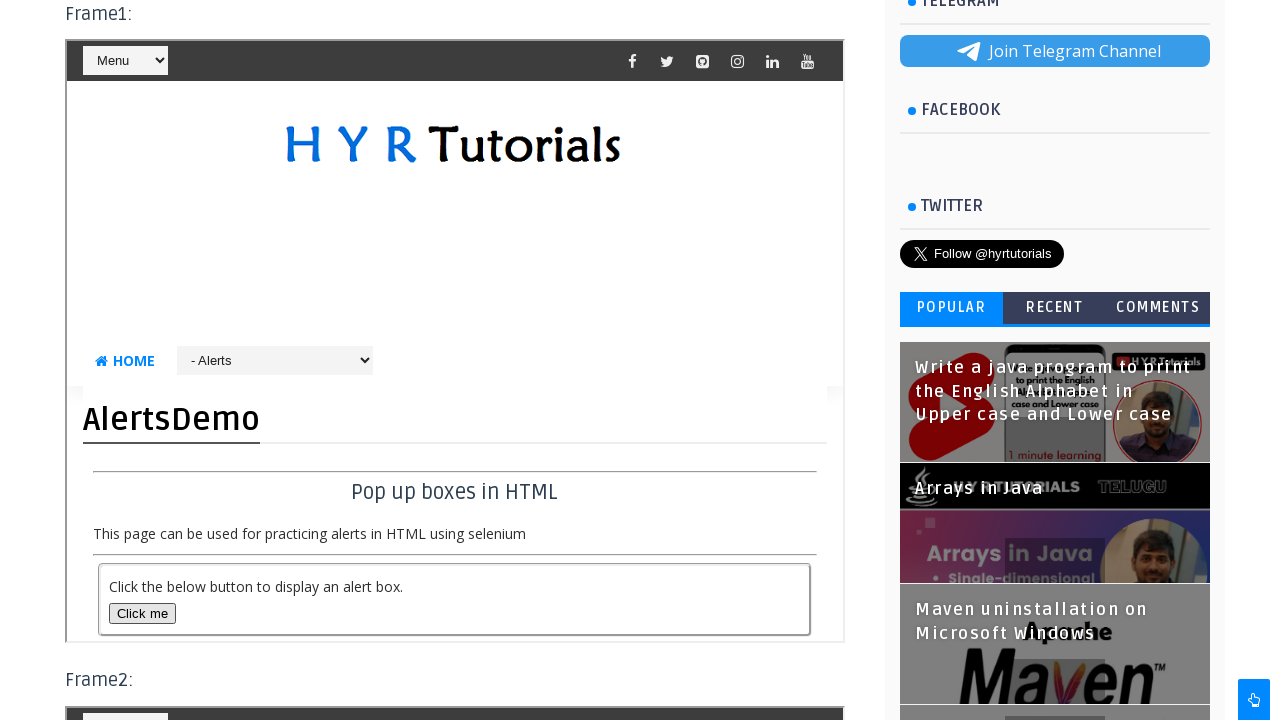

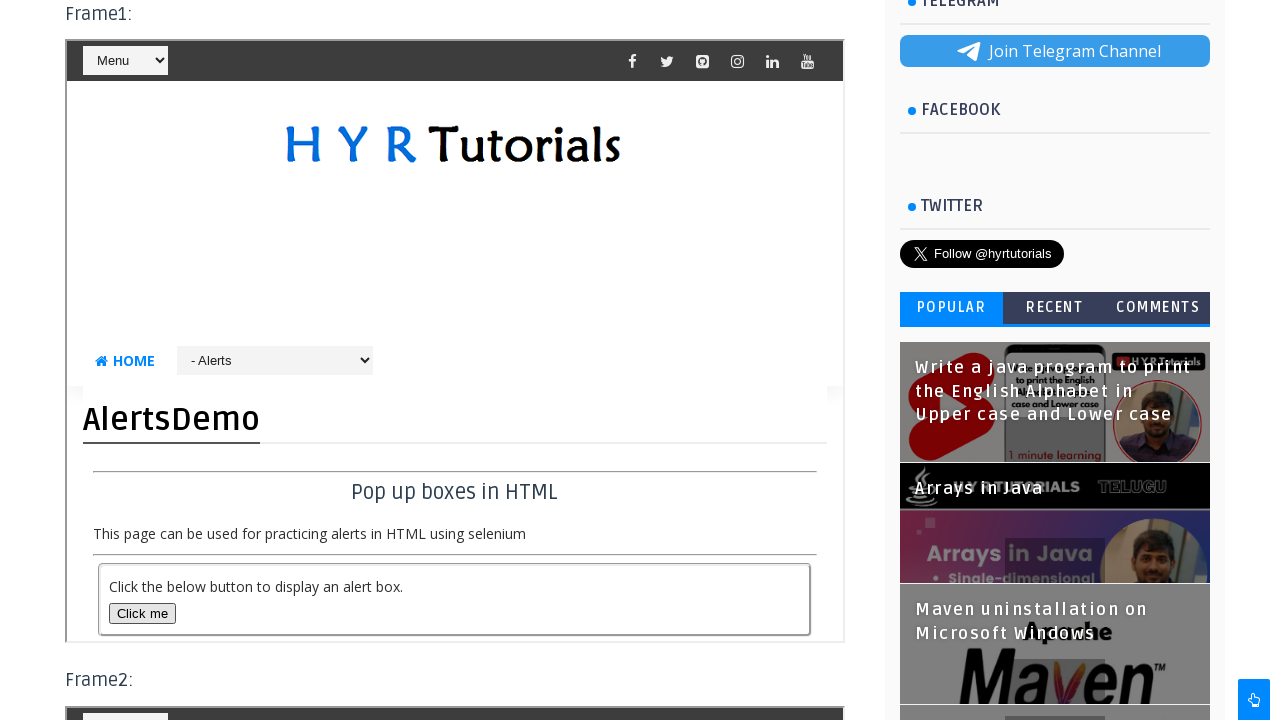